Tests that attempting to login with the locked_out_user account displays the appropriate locked out error message.

Starting URL: https://www.saucedemo.com/

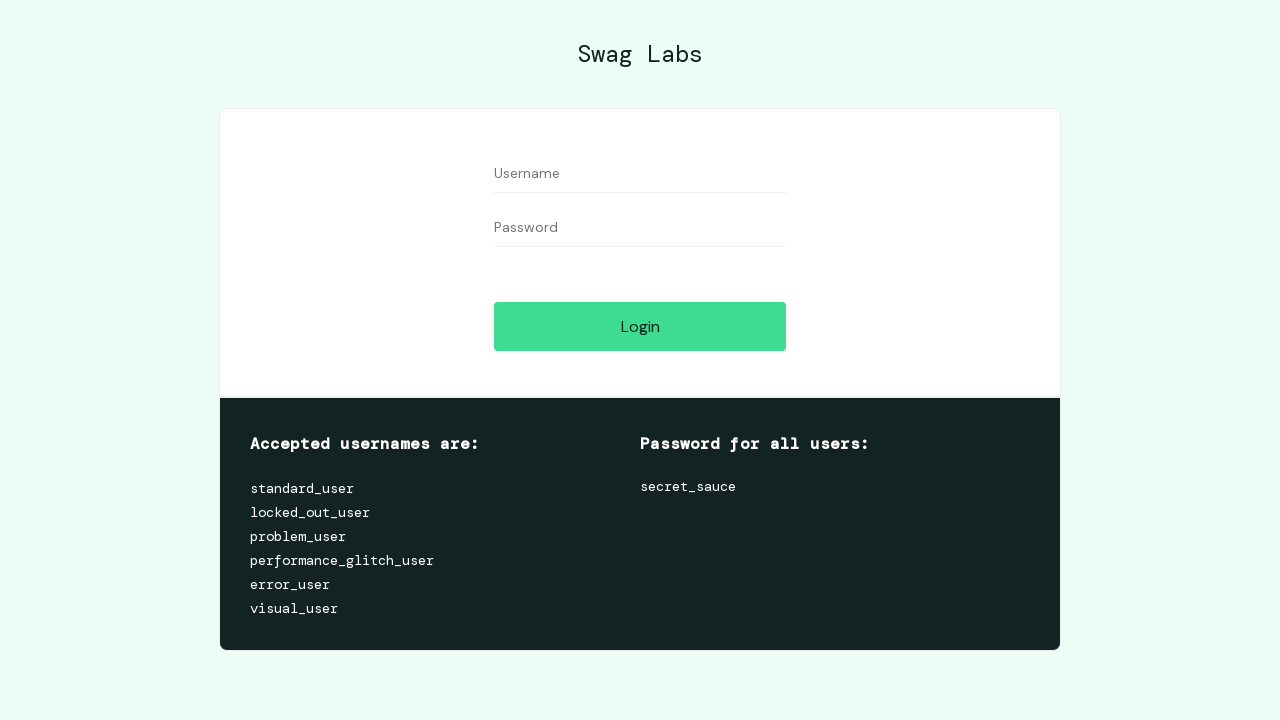

Username field is visible
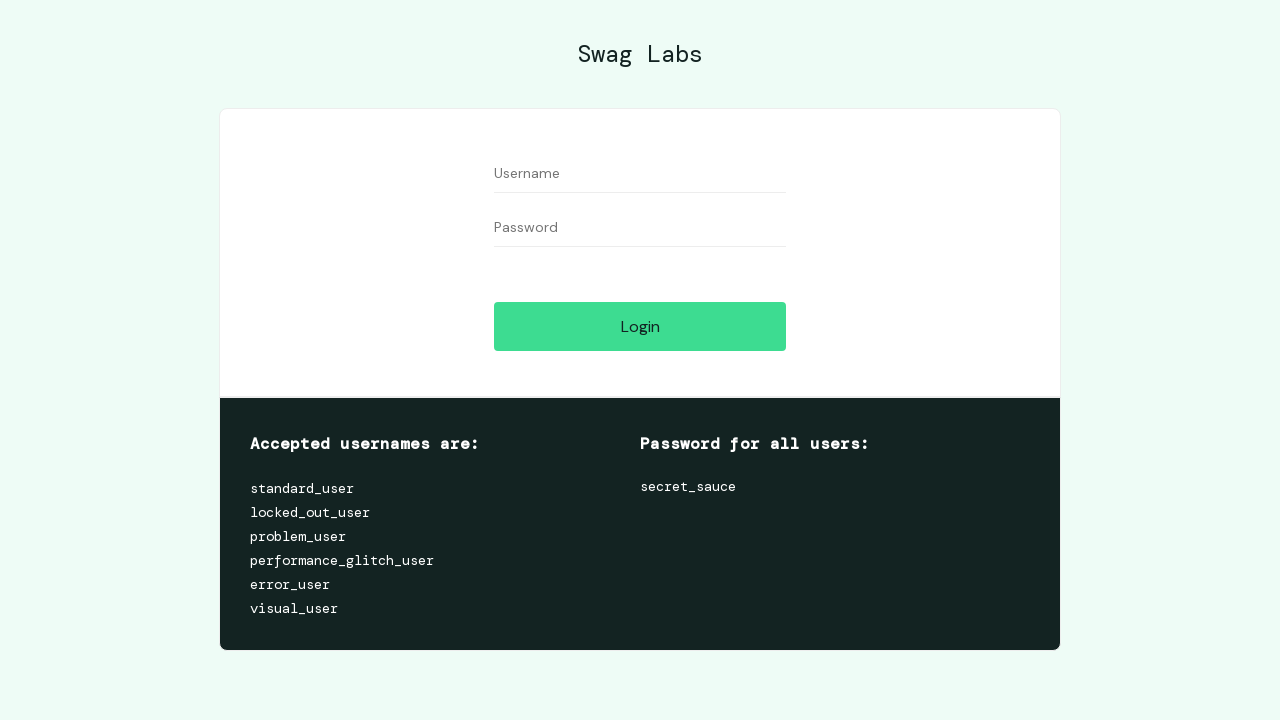

Filled username field with 'locked_out_user' on #user-name
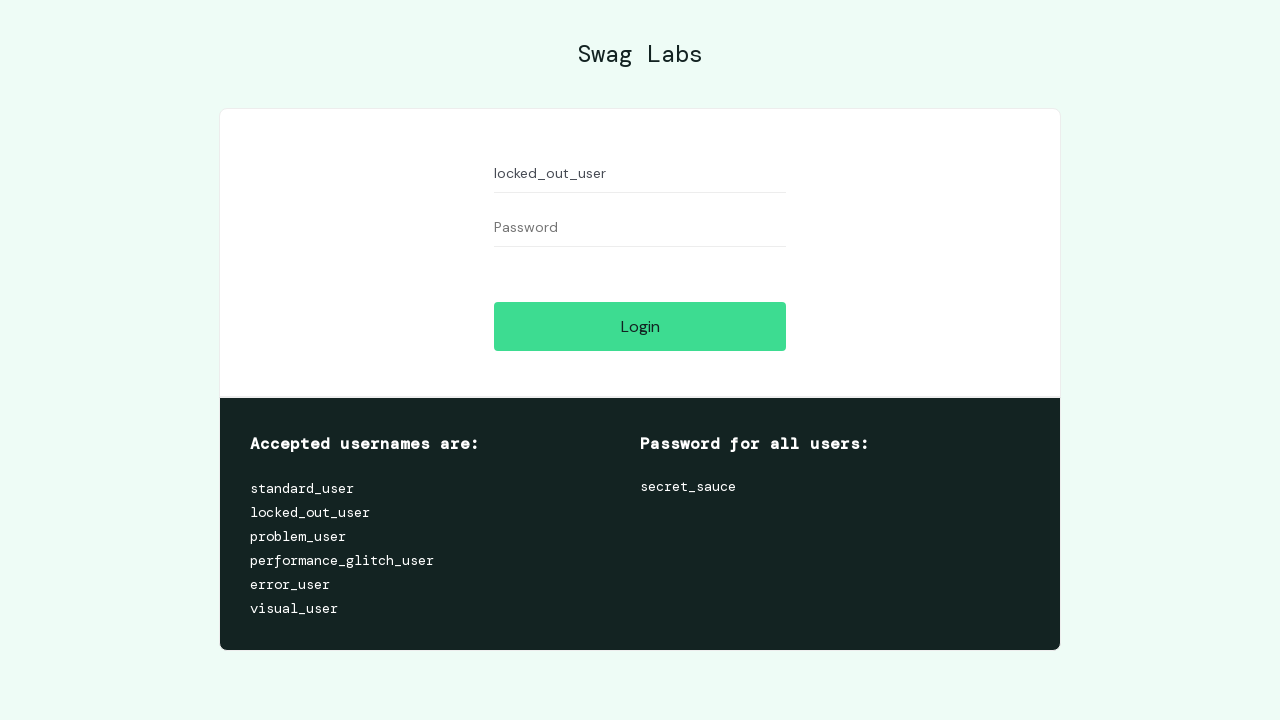

Filled password field with 'secret_sauce' on #password
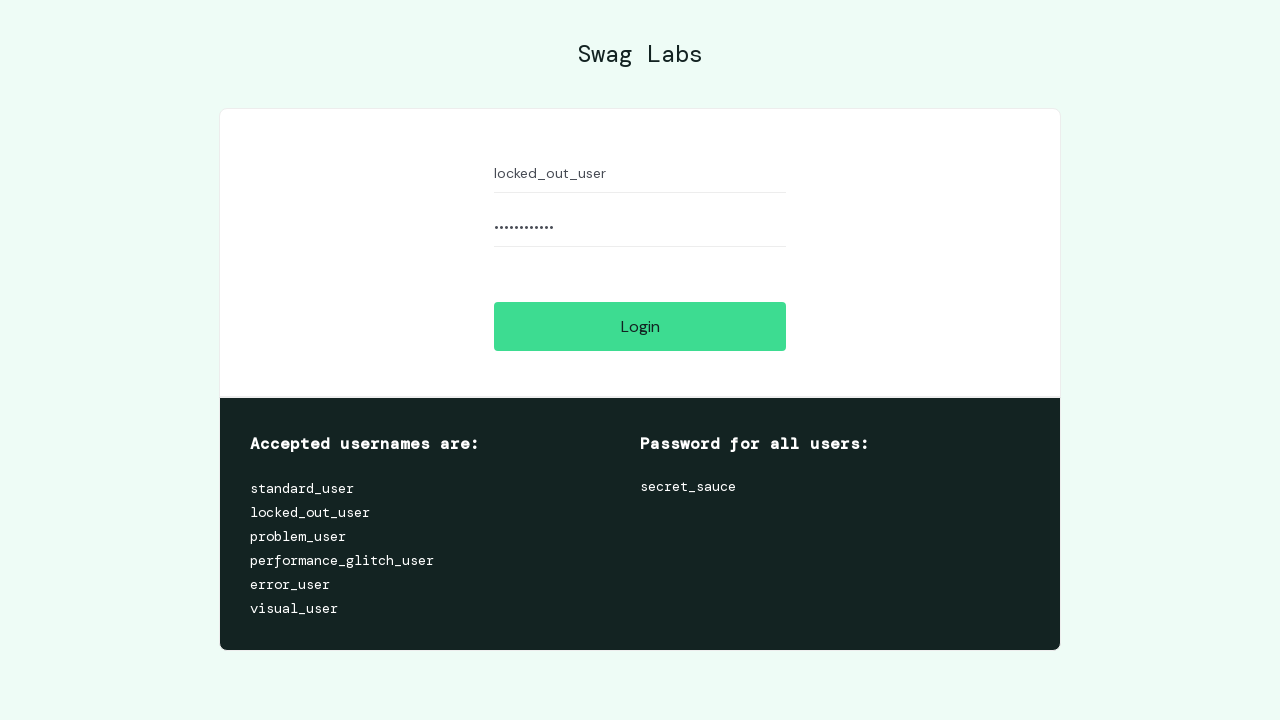

Clicked login button at (640, 326) on #login-button
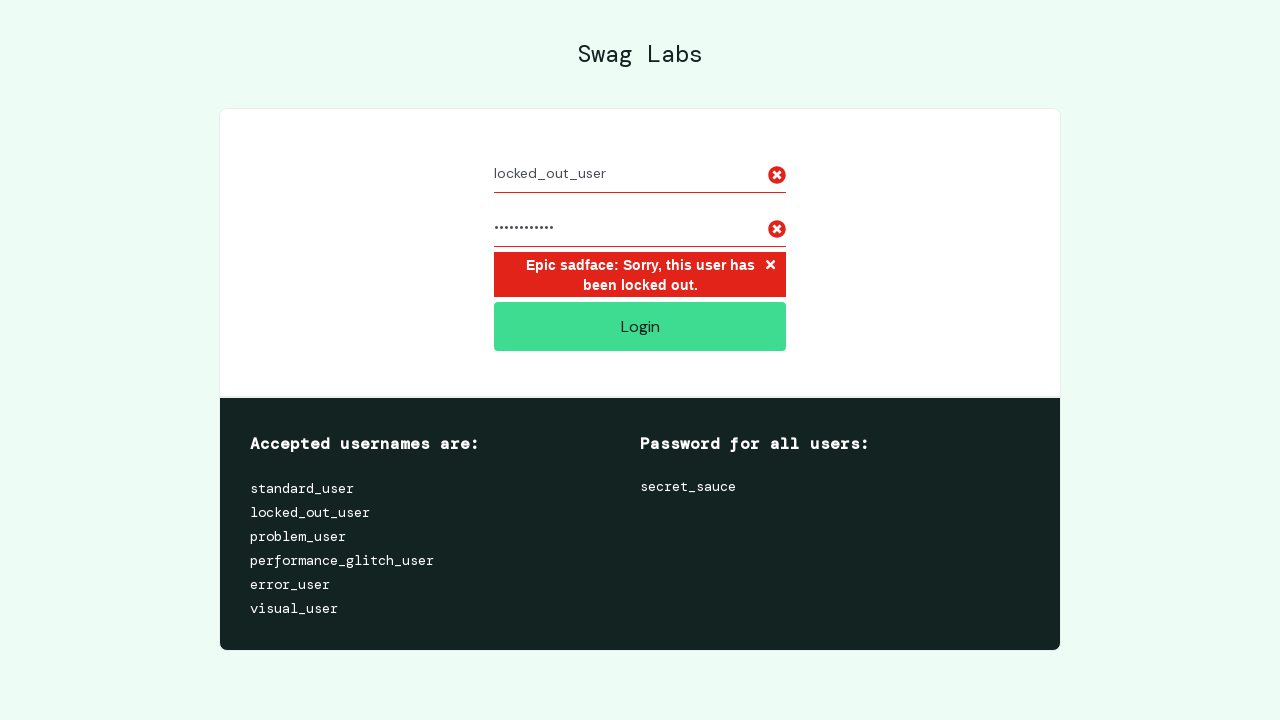

Locked out error message appeared
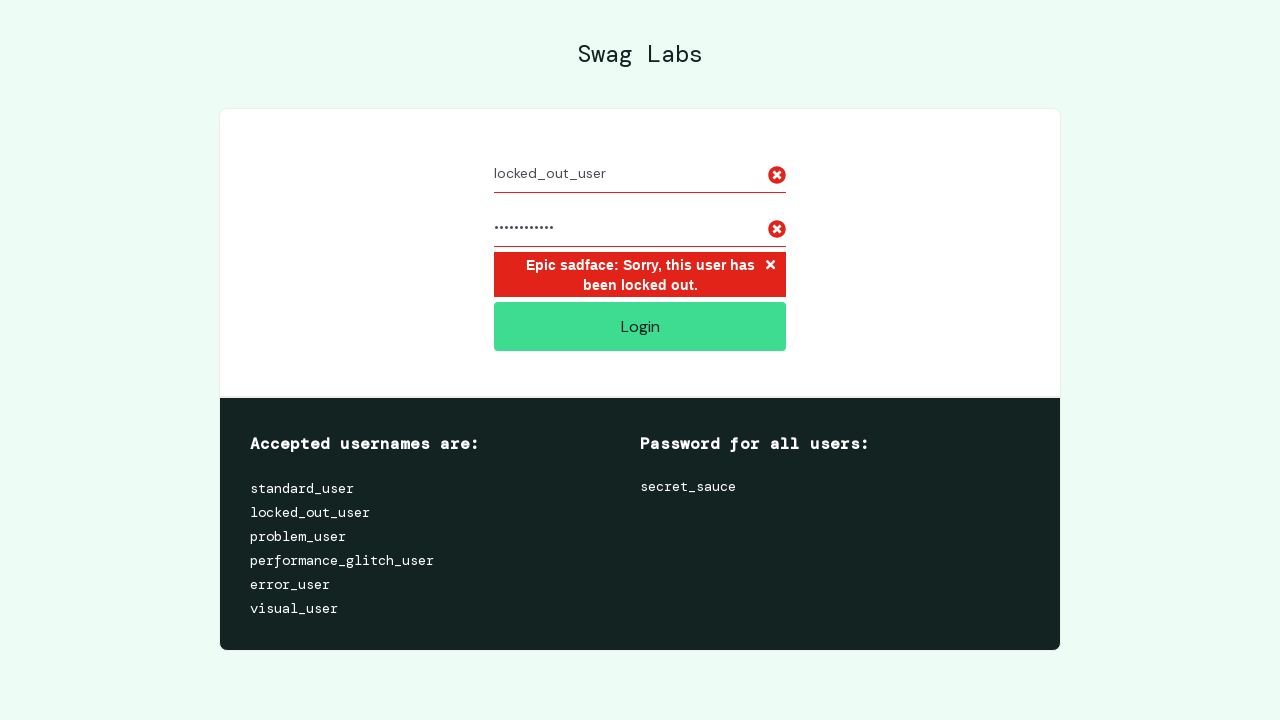

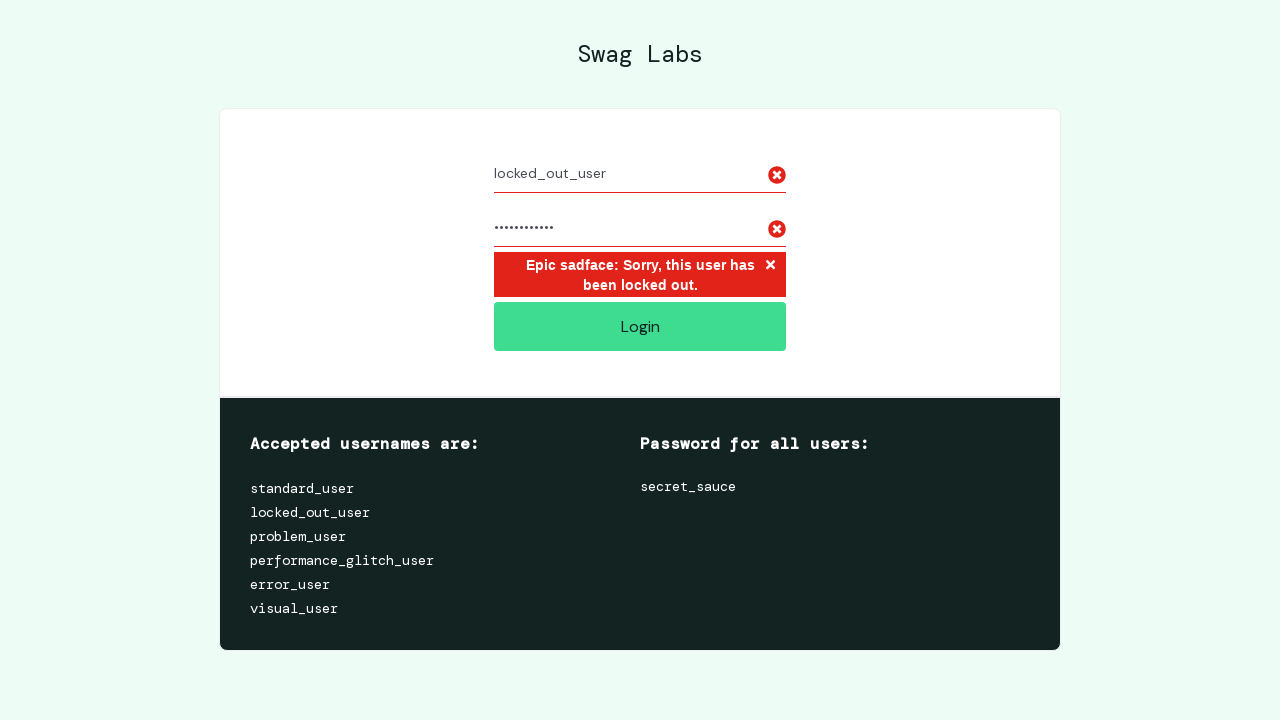